Tests dynamic web table handling by iterating through table rows to find a specific name ("Will") and clicking the corresponding checkbox to select that candidate.

Starting URL: https://testuserautomation.github.io/WebTable/

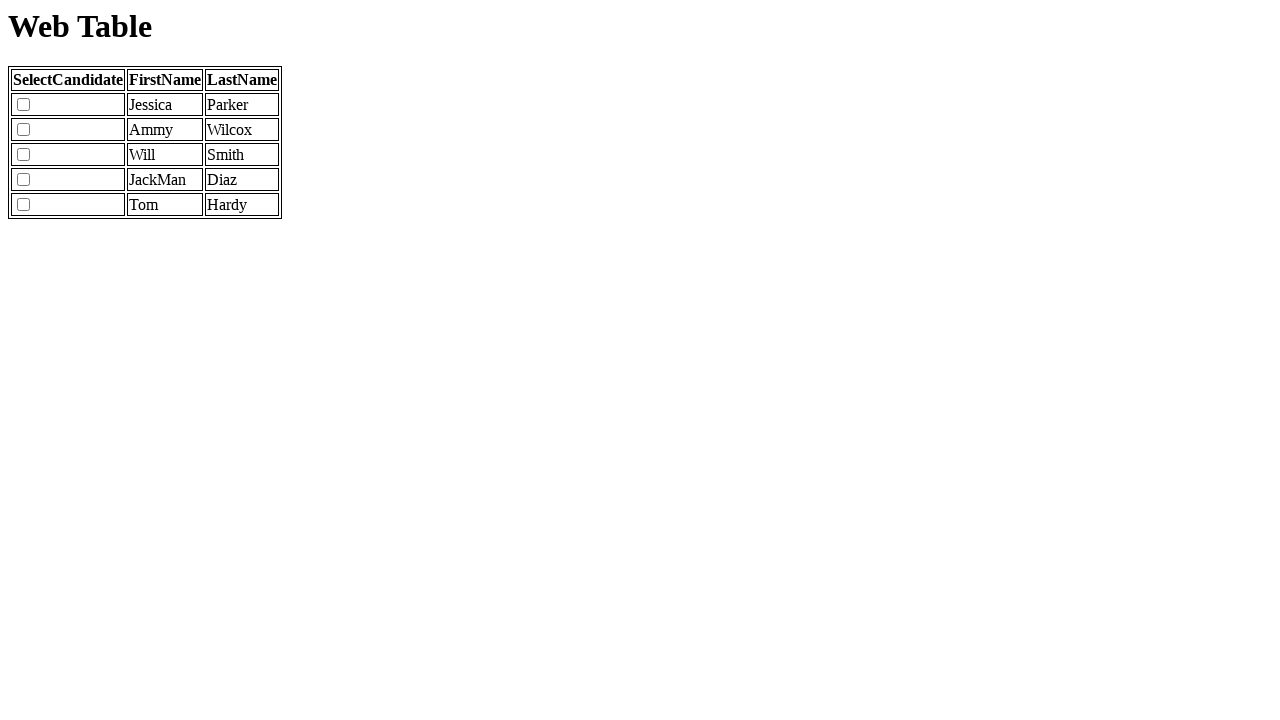

Waited for web table to load
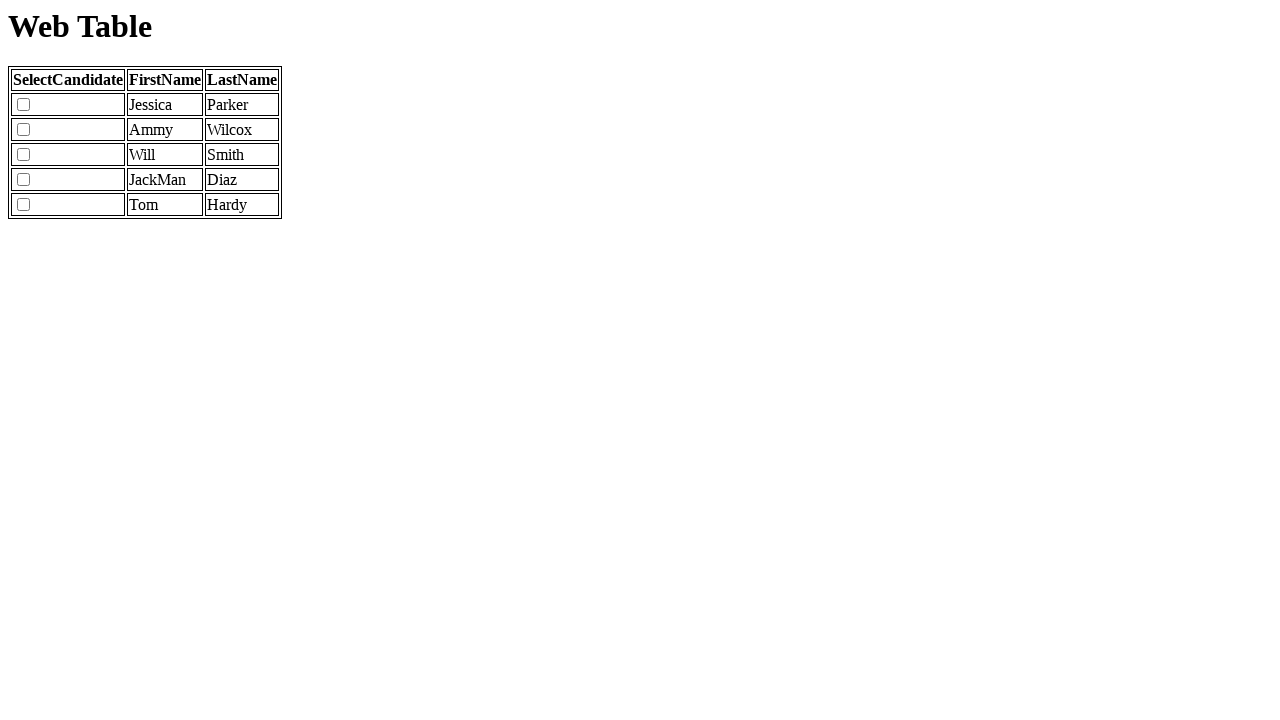

Retrieved all table rows
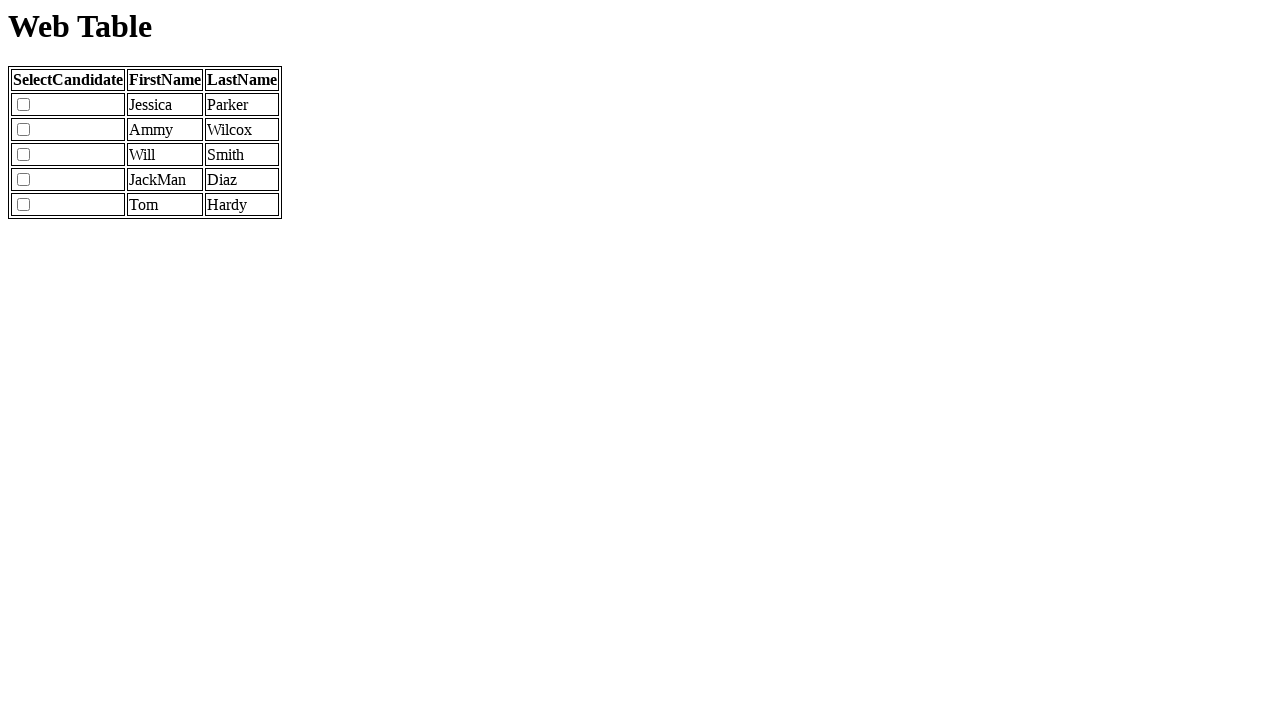

Retrieved firstname from row 2: 'Jessica'
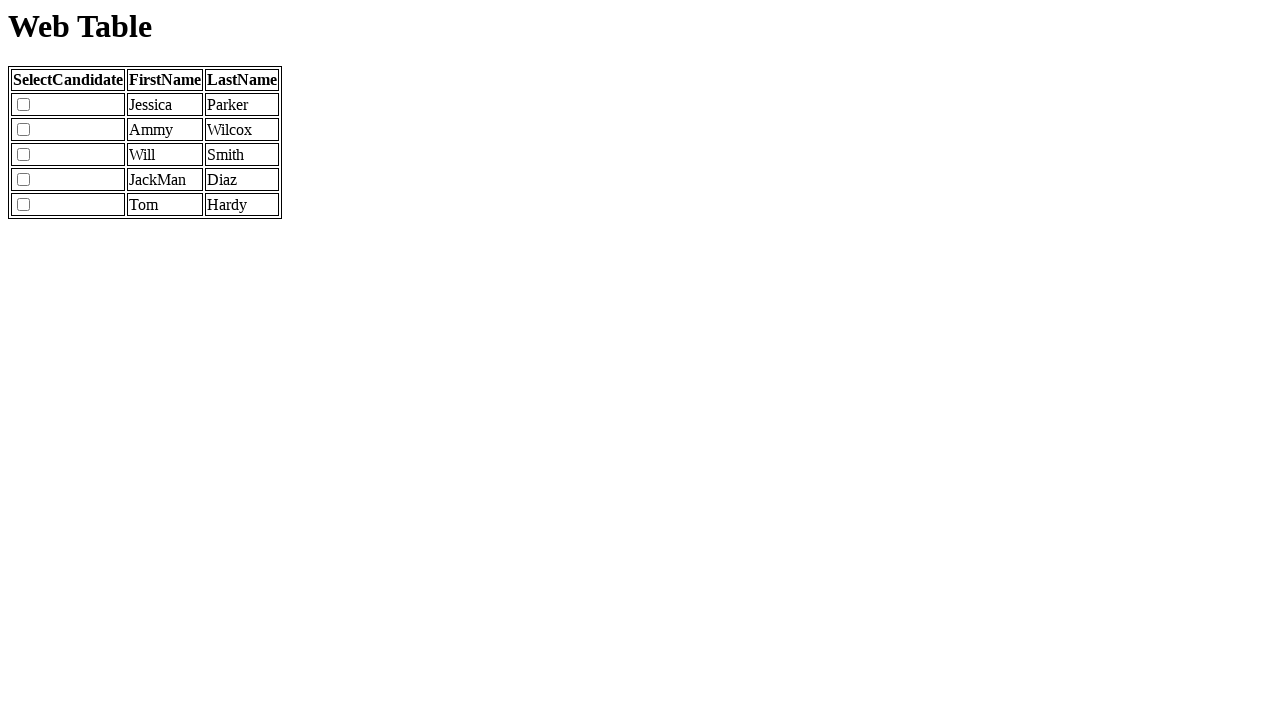

Retrieved firstname from row 3: 'Ammy'
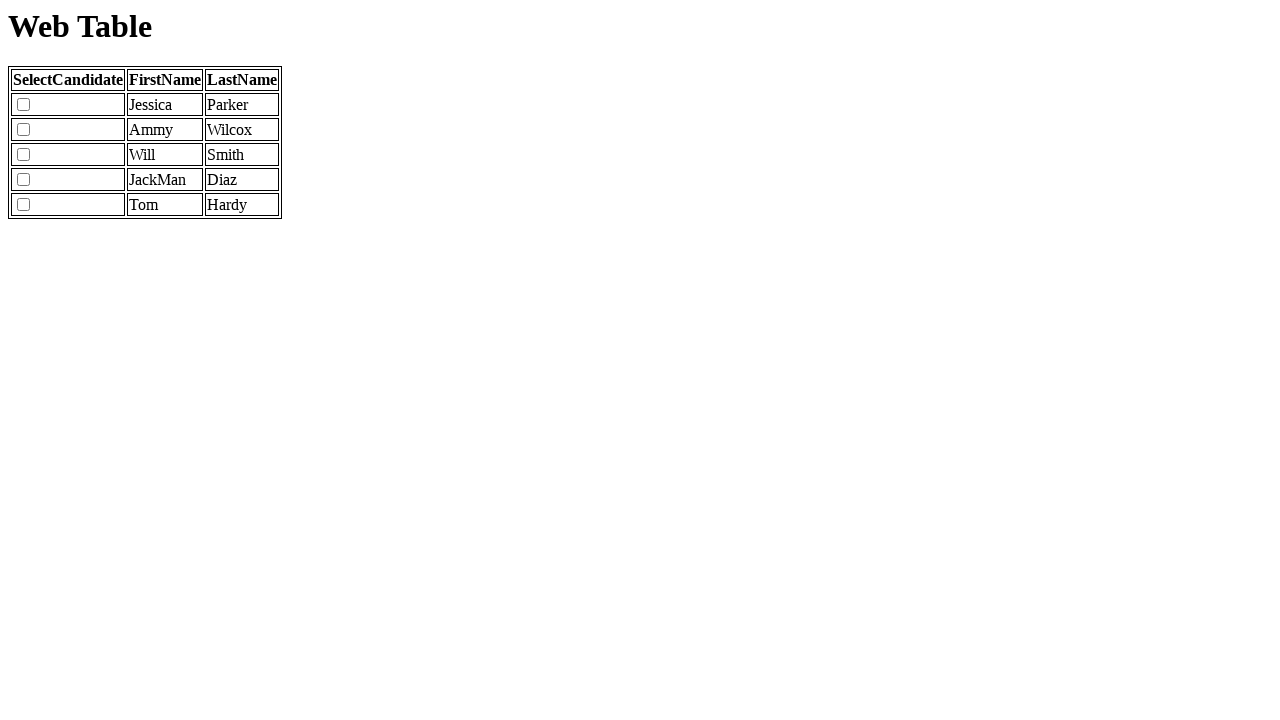

Retrieved firstname from row 4: 'Will'
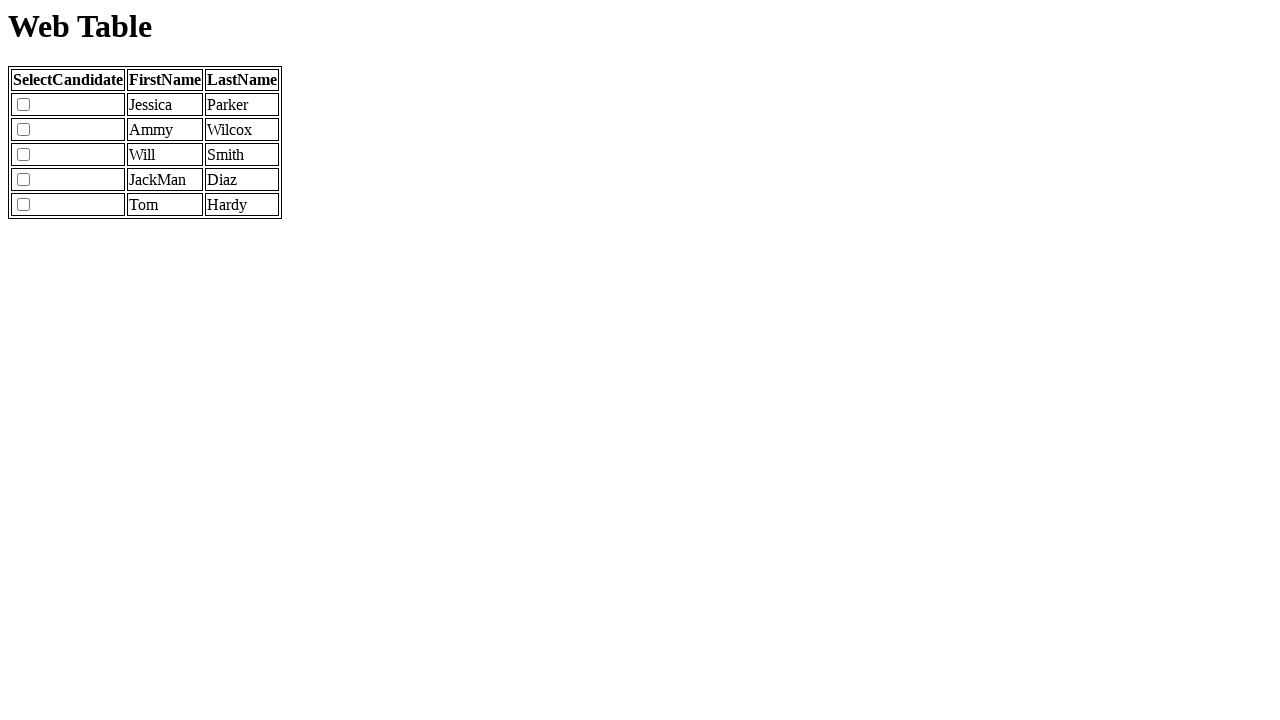

Clicked checkbox for candidate 'Will' in row 4 at (24, 155) on //table/tbody/tr[4]/td[1]/input
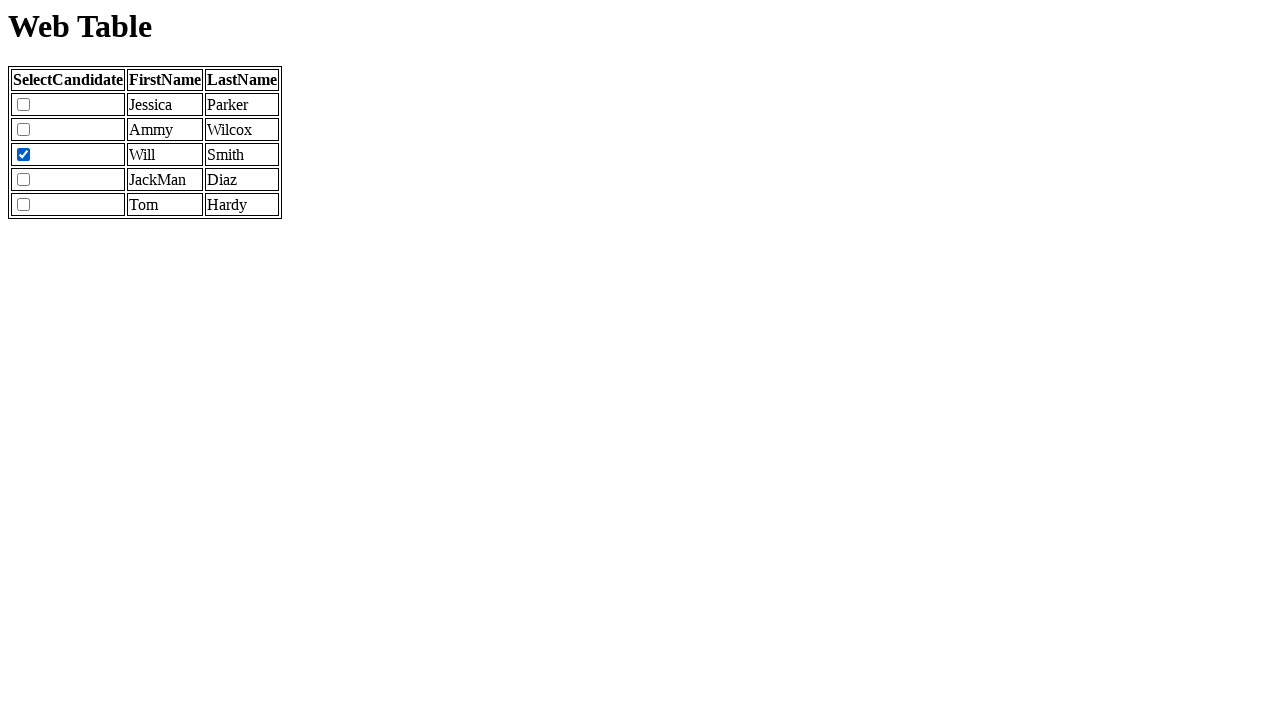

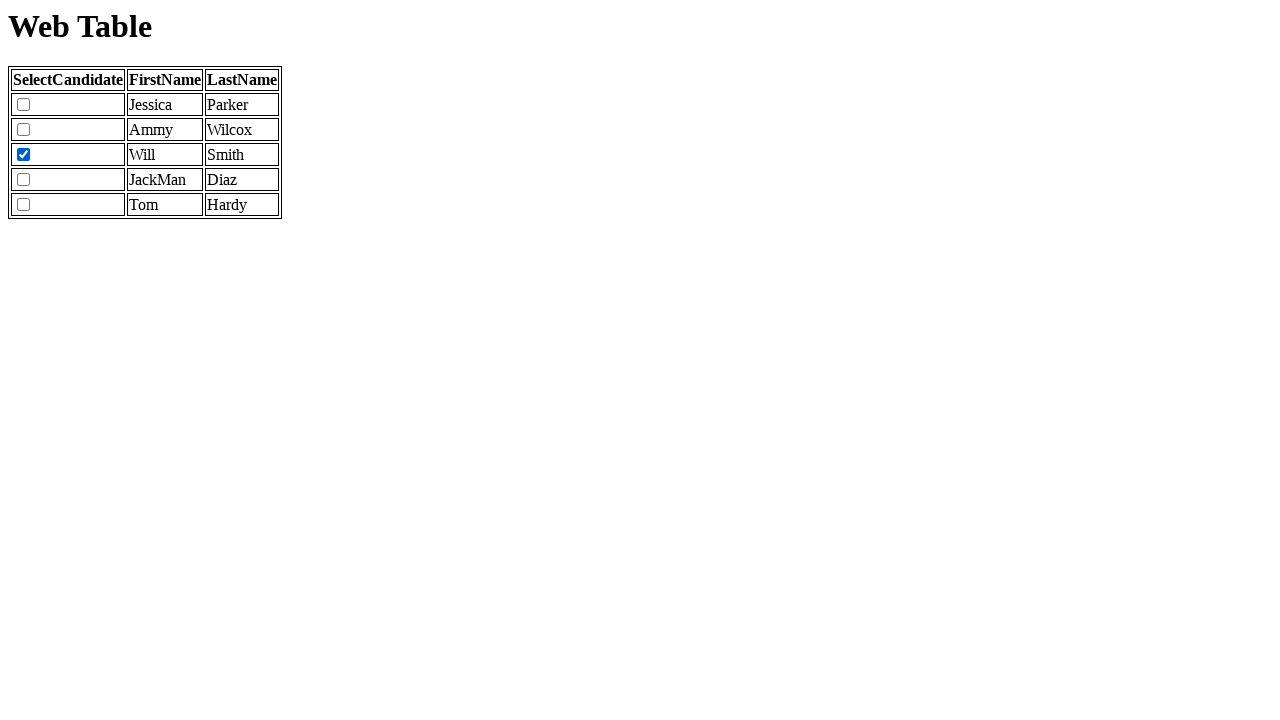